Tests window handling functionality by clicking a button inside an iframe that opens a new window, then switching to the new window and back

Starting URL: https://www.w3schools.com/jsref/tryit.asp?filename=tryjsref_win_open

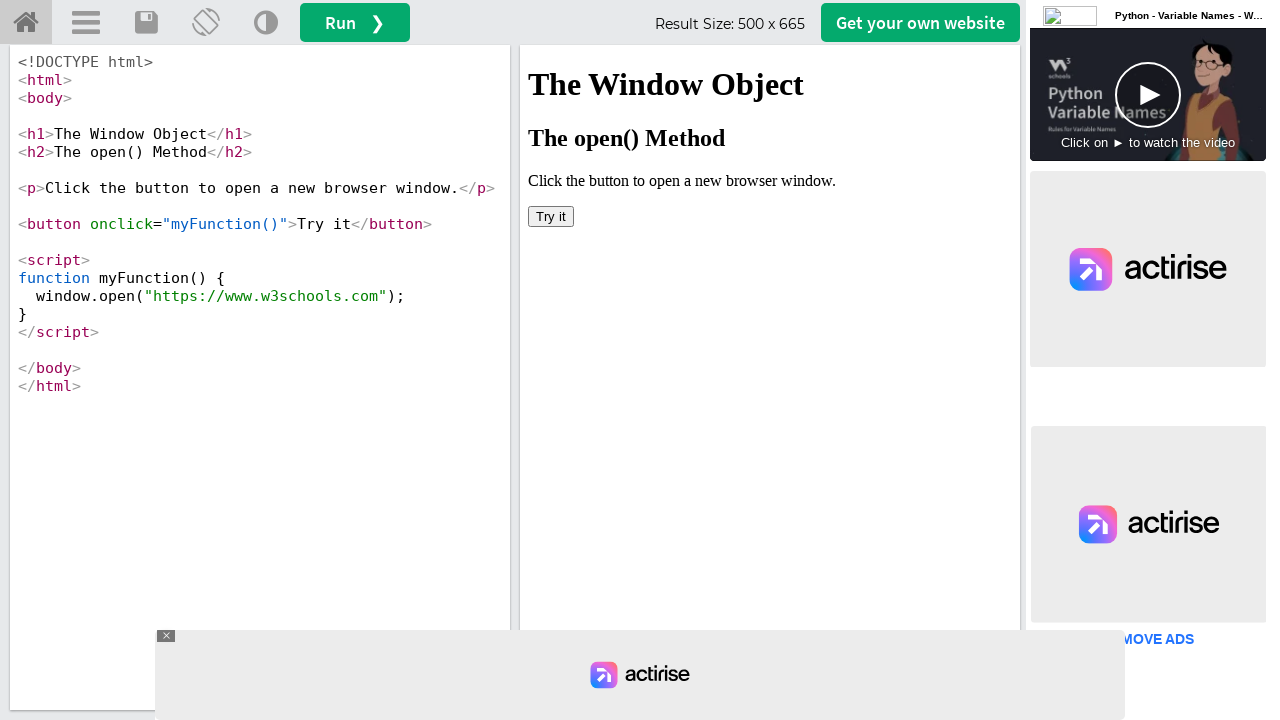

Located iframe with id 'iframeResult'
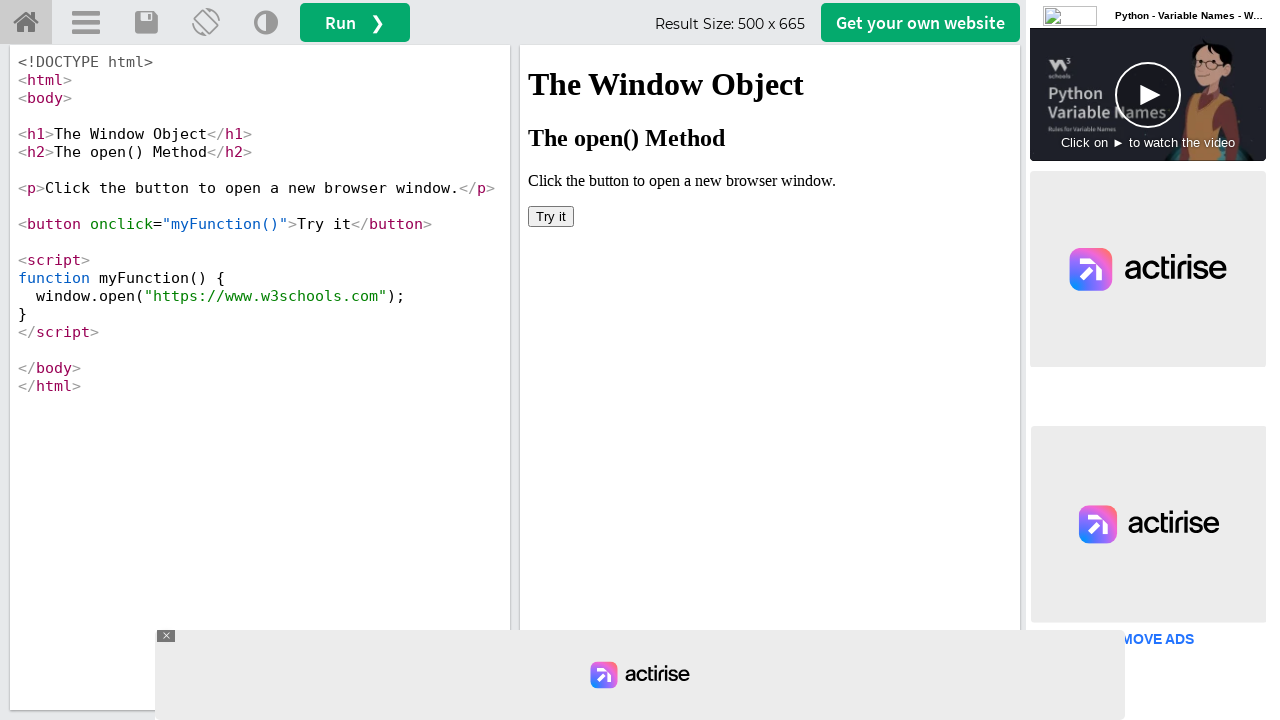

Clicked 'Try it' button inside iframe to open new window at (551, 216) on iframe[id='iframeResult'] >> internal:control=enter-frame >> button:has-text('Tr
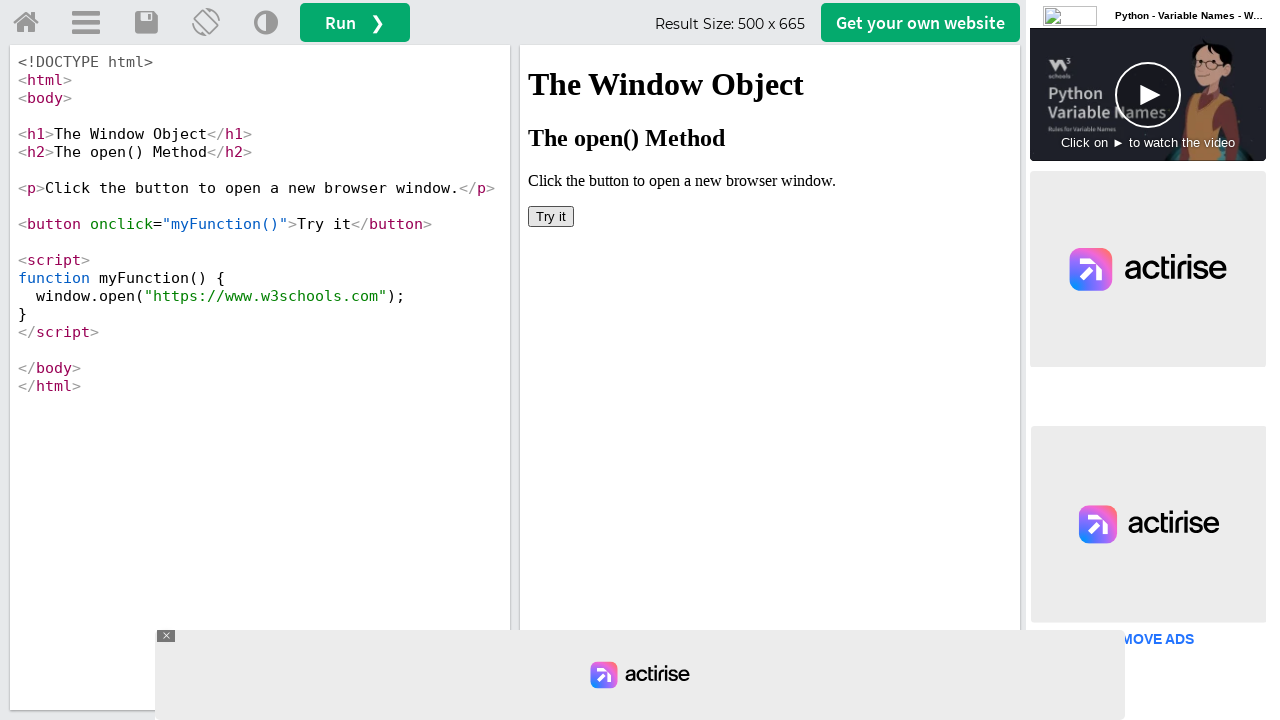

New window opened and page object obtained
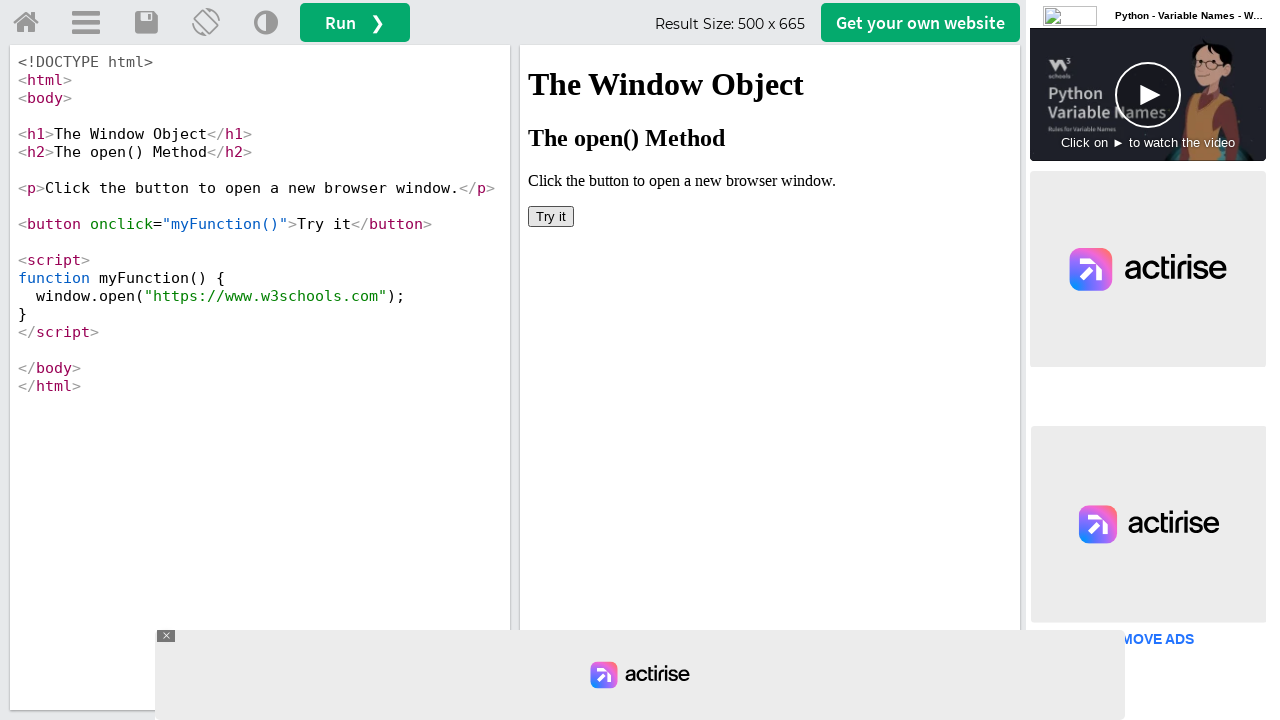

New window loaded completely
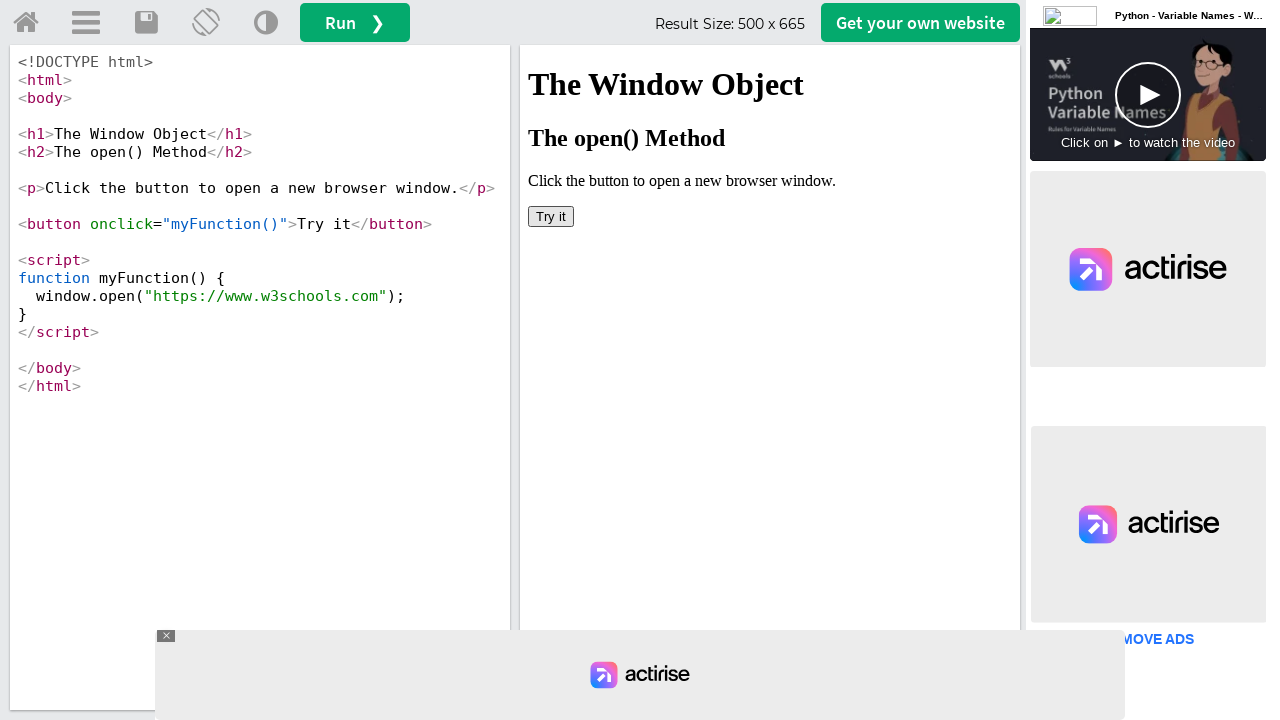

Retrieved title of new window: 'W3Schools Online Web Tutorials'
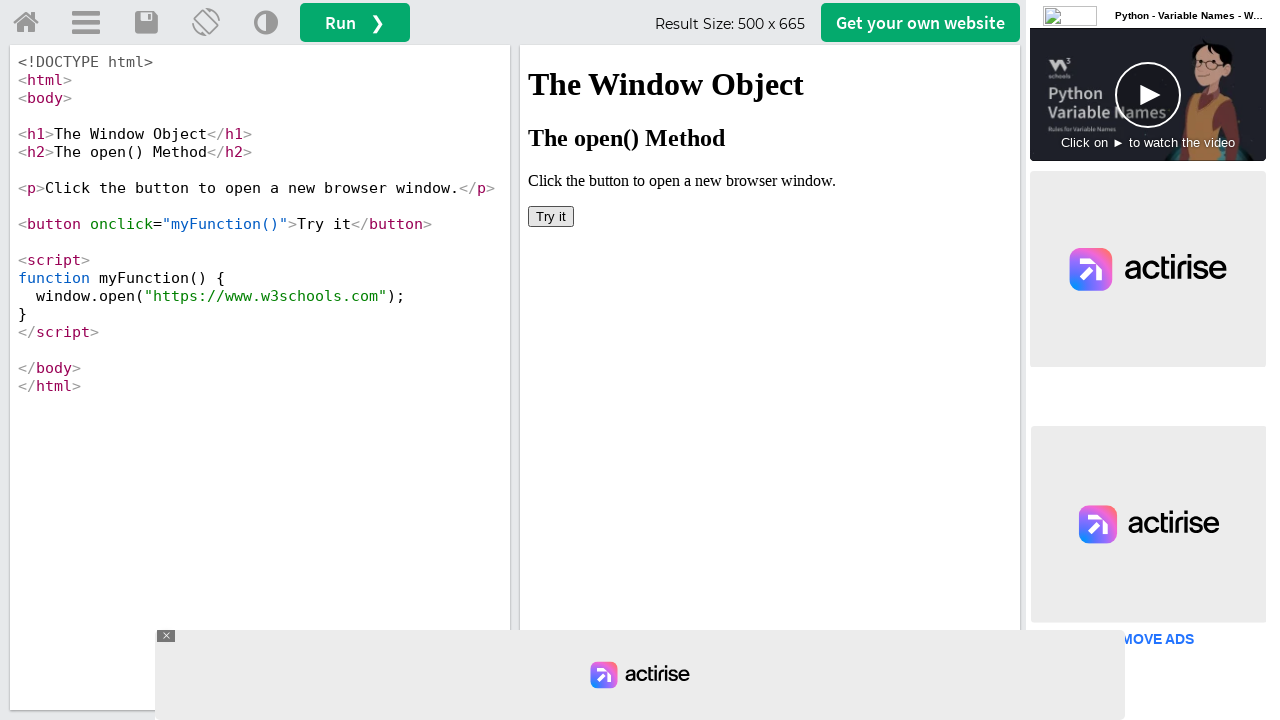

Retrieved URL of new window: 'https://www.w3schools.com/'
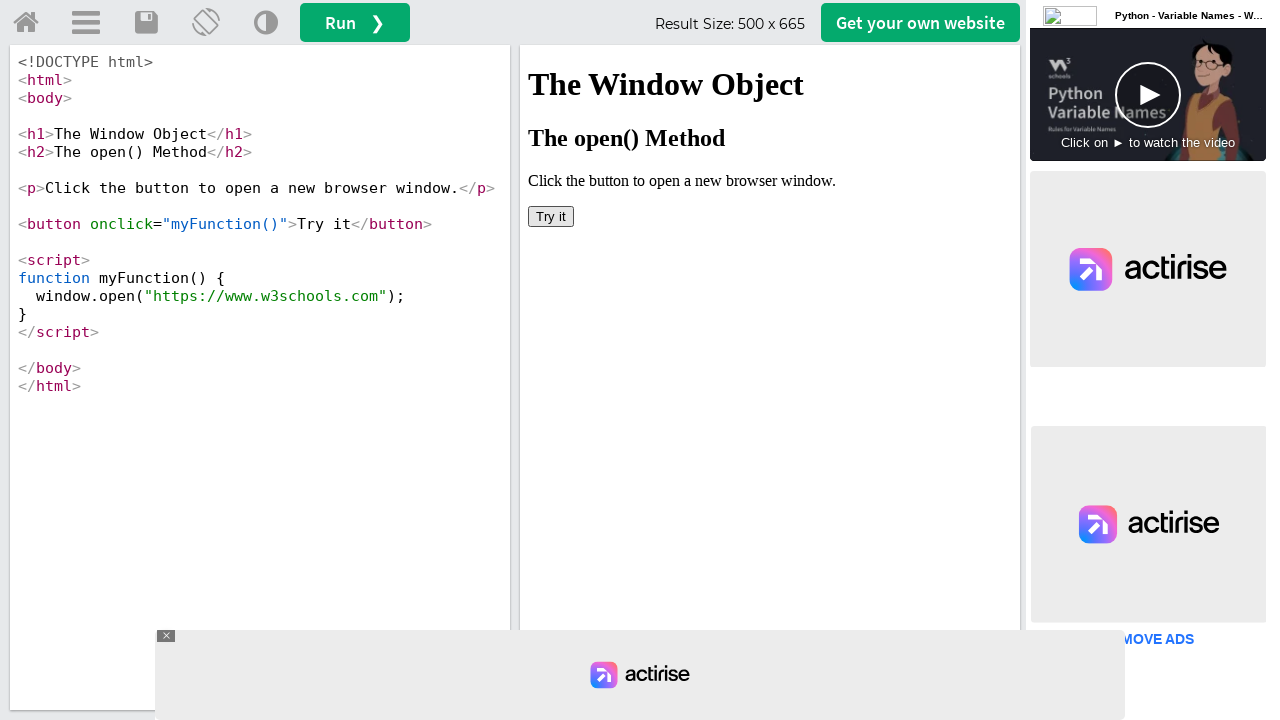

Closed the new window and switched back to original window
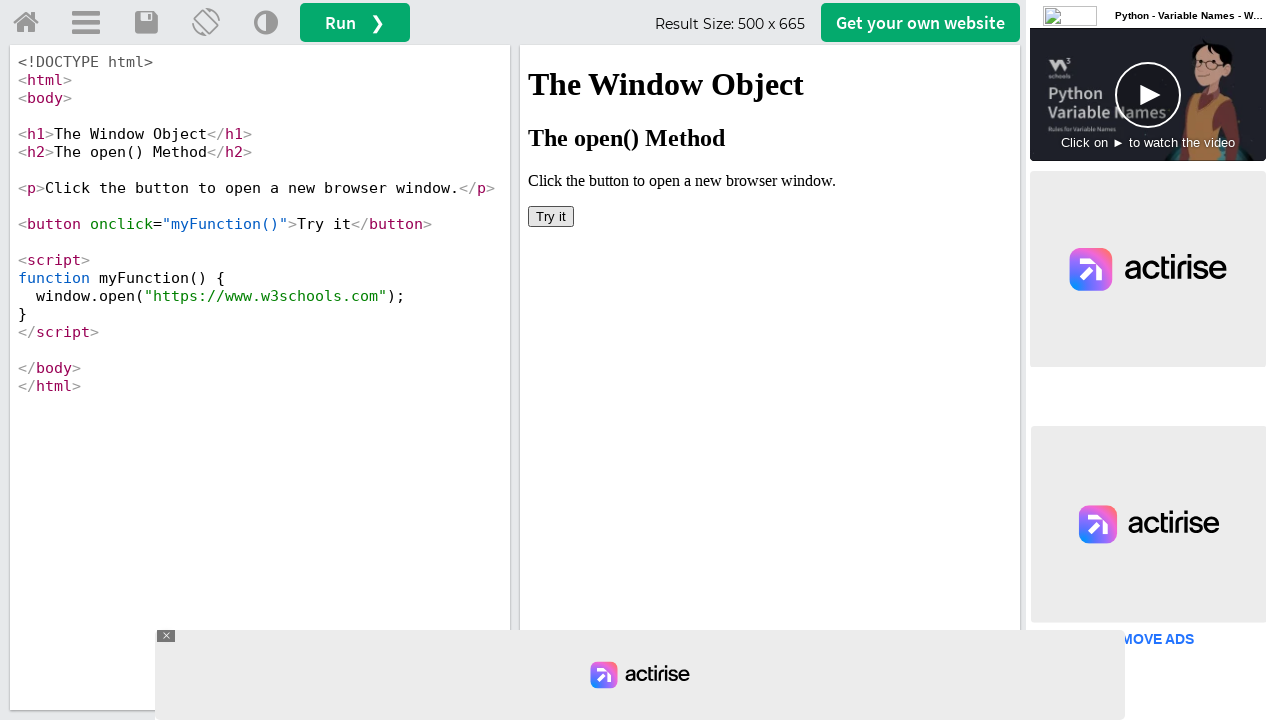

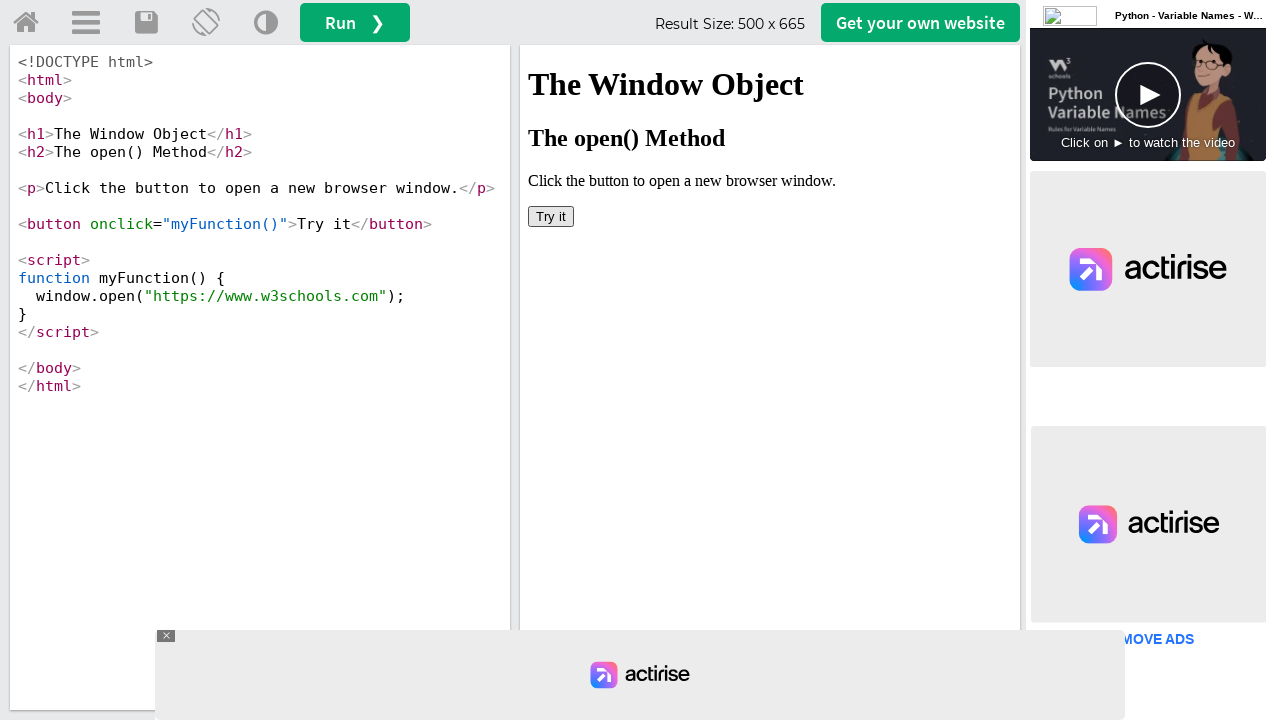